Tests JavaScript alert handling by navigating to W3Schools TryIt editor, switching to the result iframe, clicking a button that triggers an alert, and accepting the alert dialog.

Starting URL: http://www.w3schools.com/jsref/tryit.asp?filename=tryjsref_alert

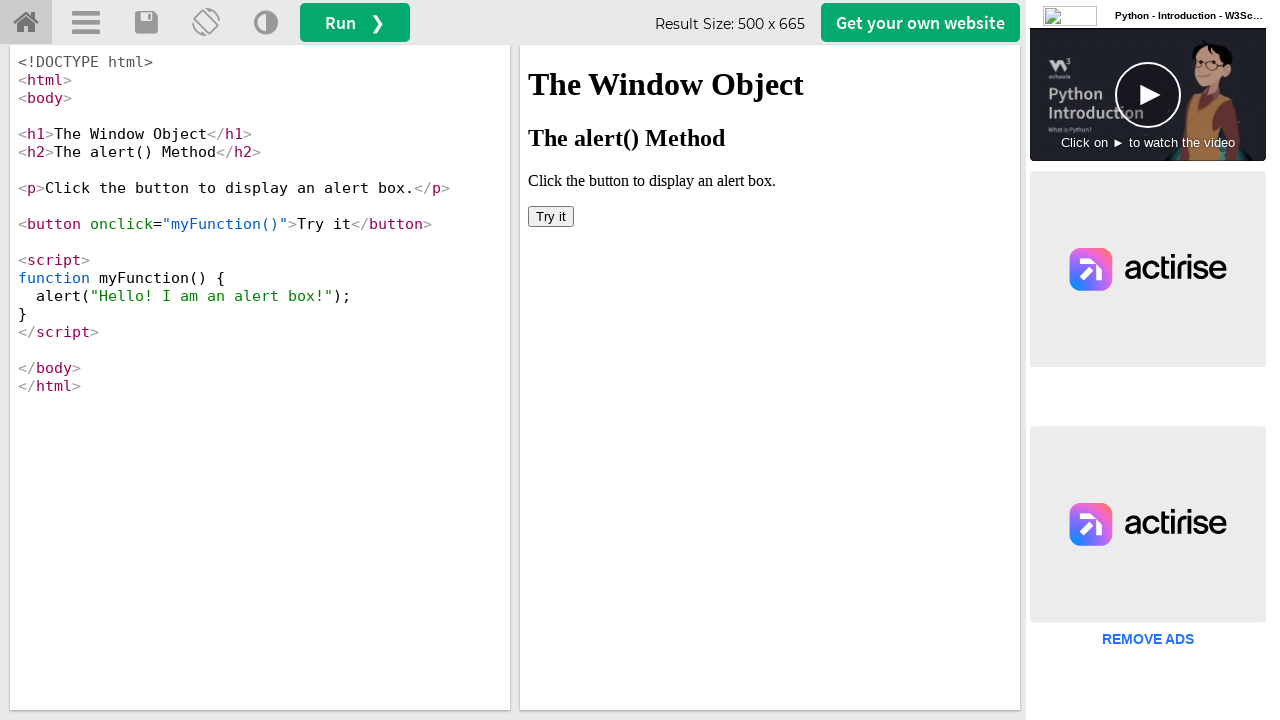

Located the result iframe (#iframeResult)
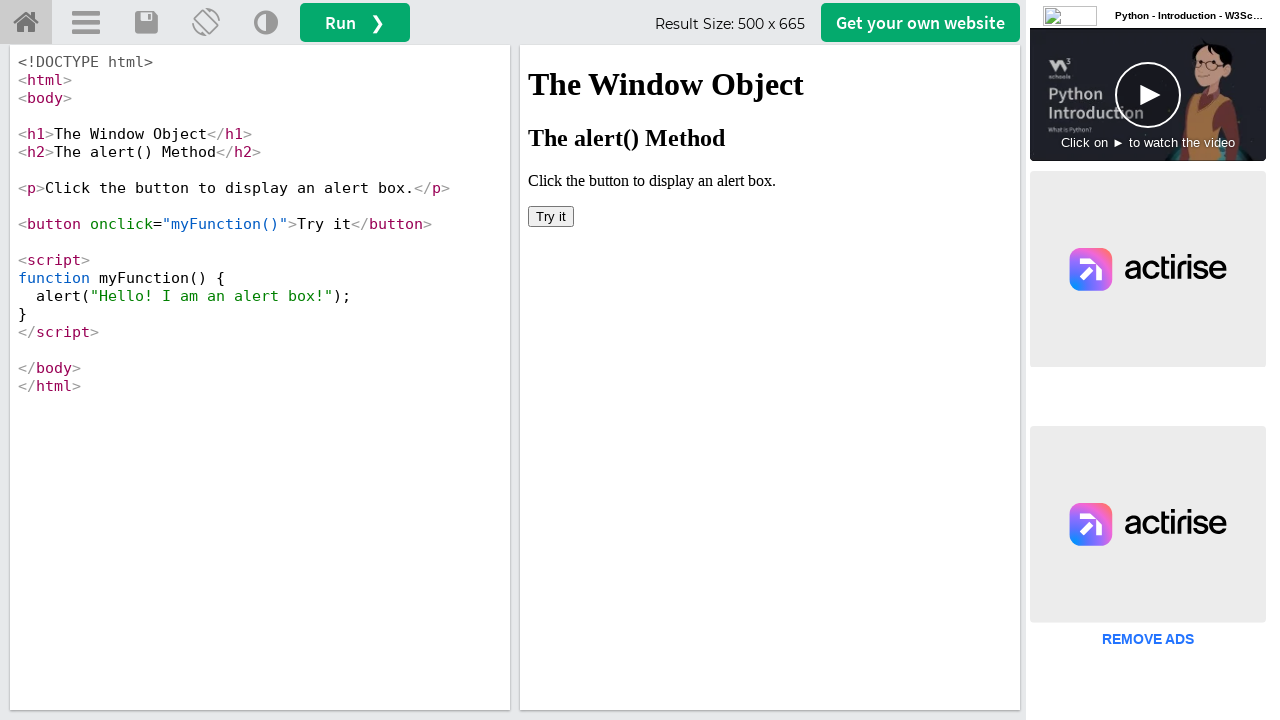

Set up dialog handler to accept alerts
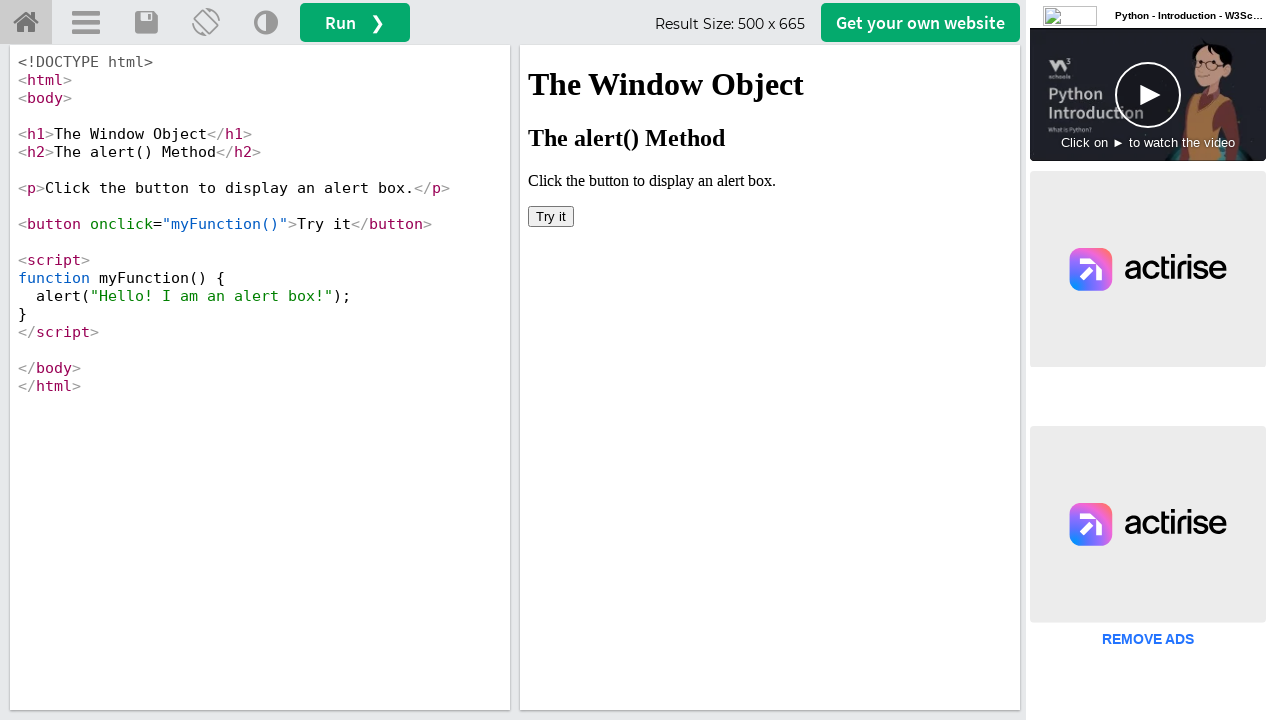

Clicked button inside iframe that triggers alert at (551, 216) on #iframeResult >> internal:control=enter-frame >> xpath=/html/body/button
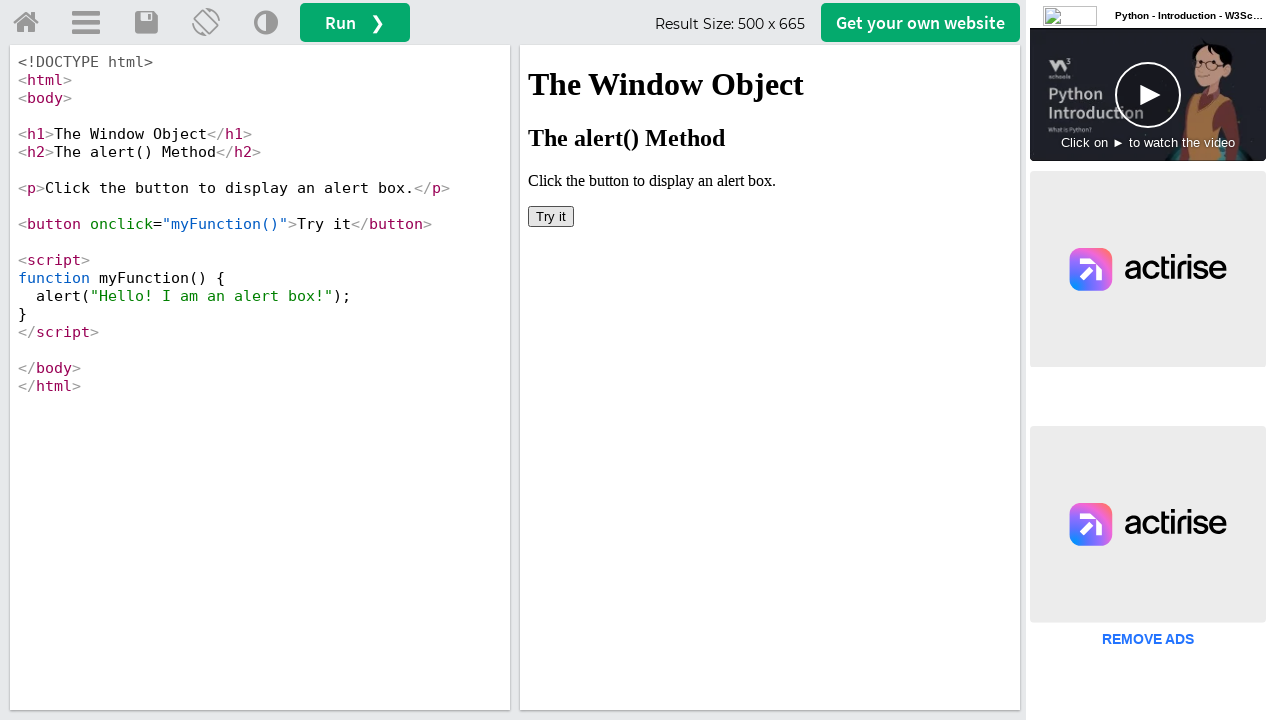

Waited 500ms to ensure alert dialog was handled
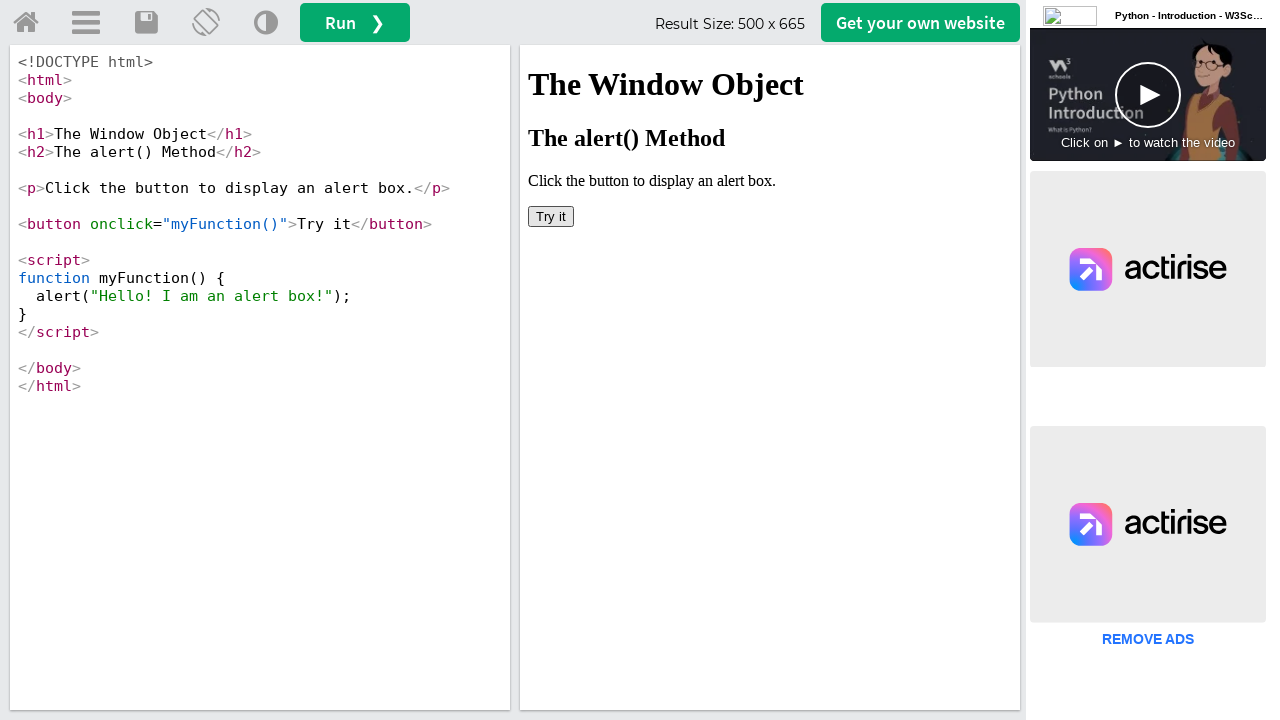

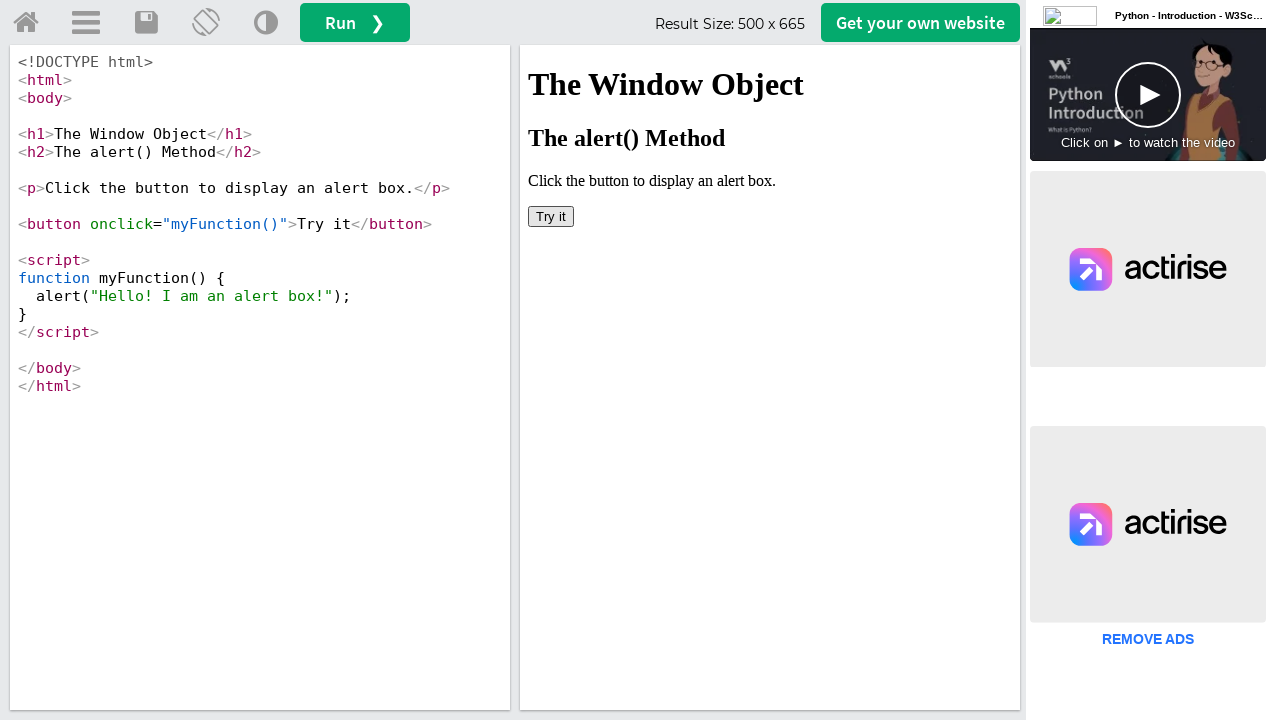